Tests the number entry page by verifying the header, entering a number, submitting the form, and checking for error/success messages

Starting URL: https://acctabootcamp.github.io/site/tasks/enter_a_number

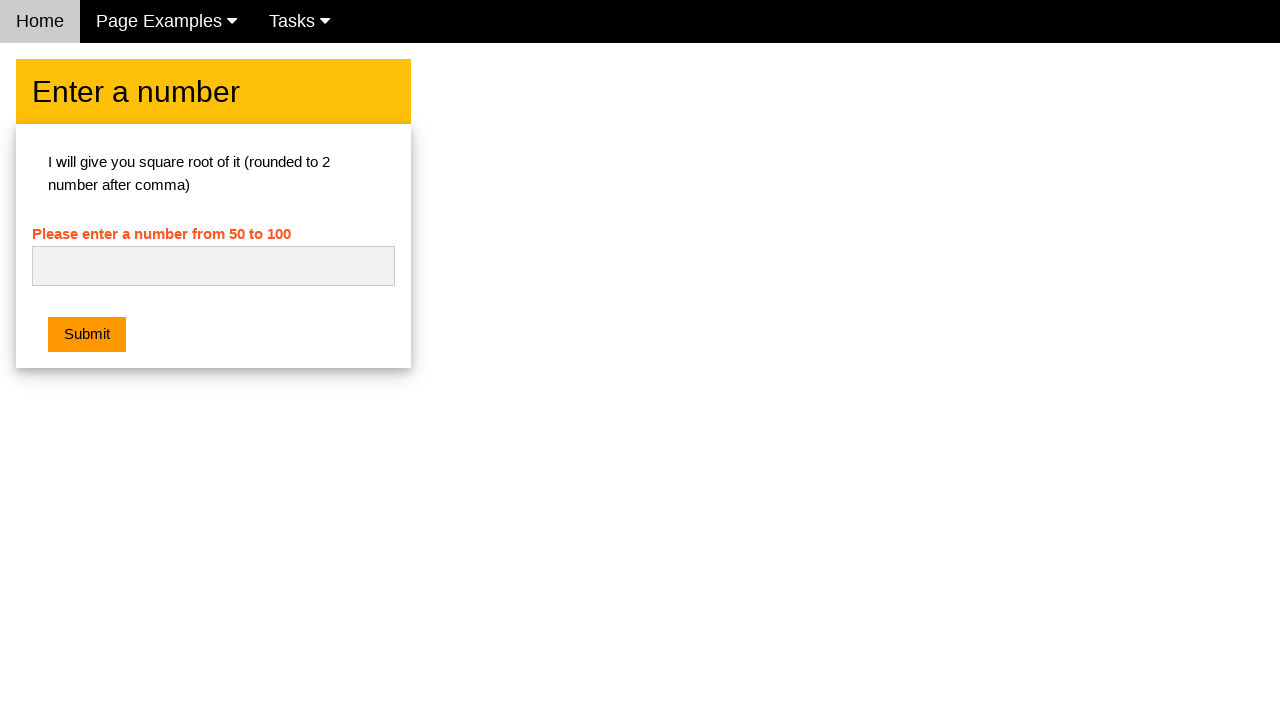

Retrieved header text from h2 element
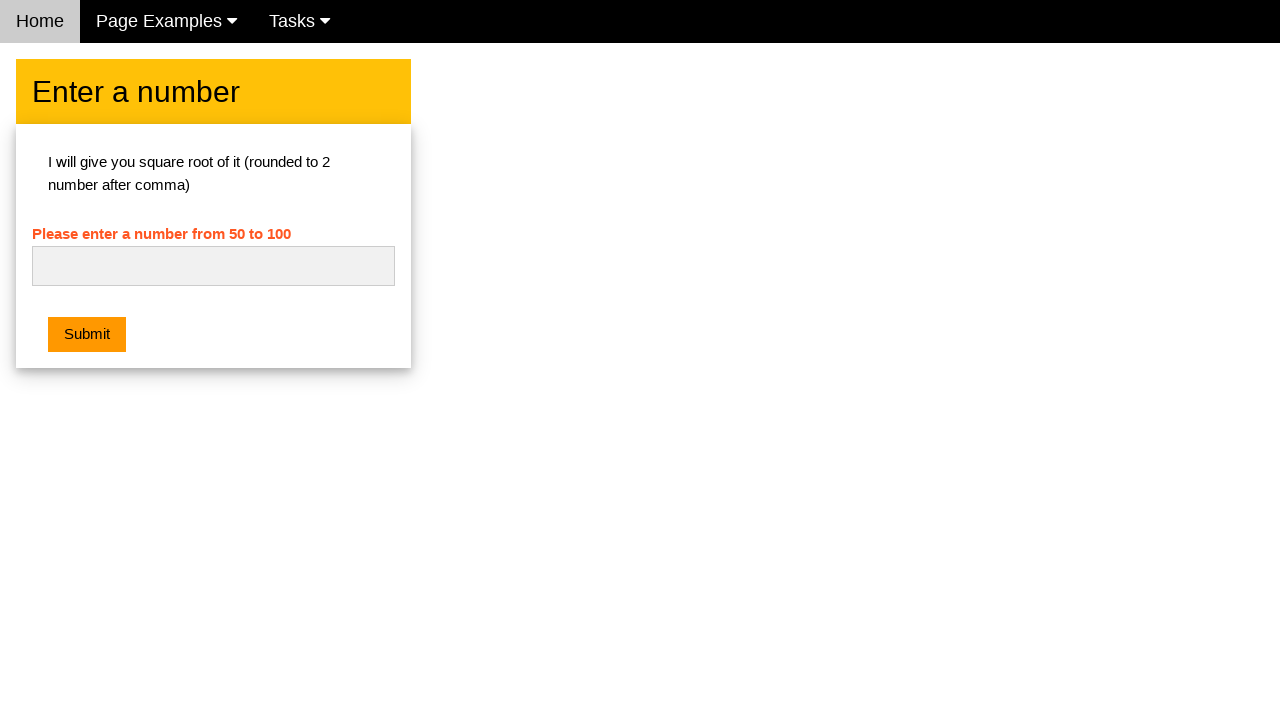

Verified header text is 'Enter a number'
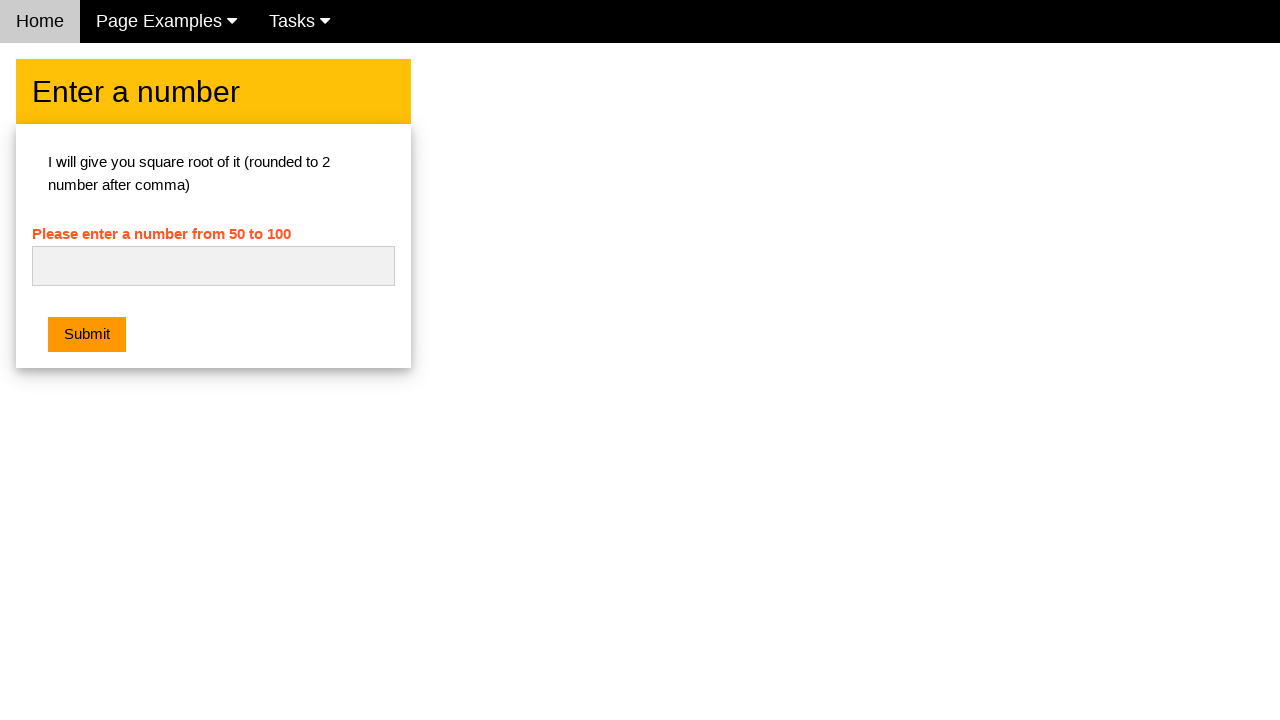

Entered number '42' in the number input field on #numb
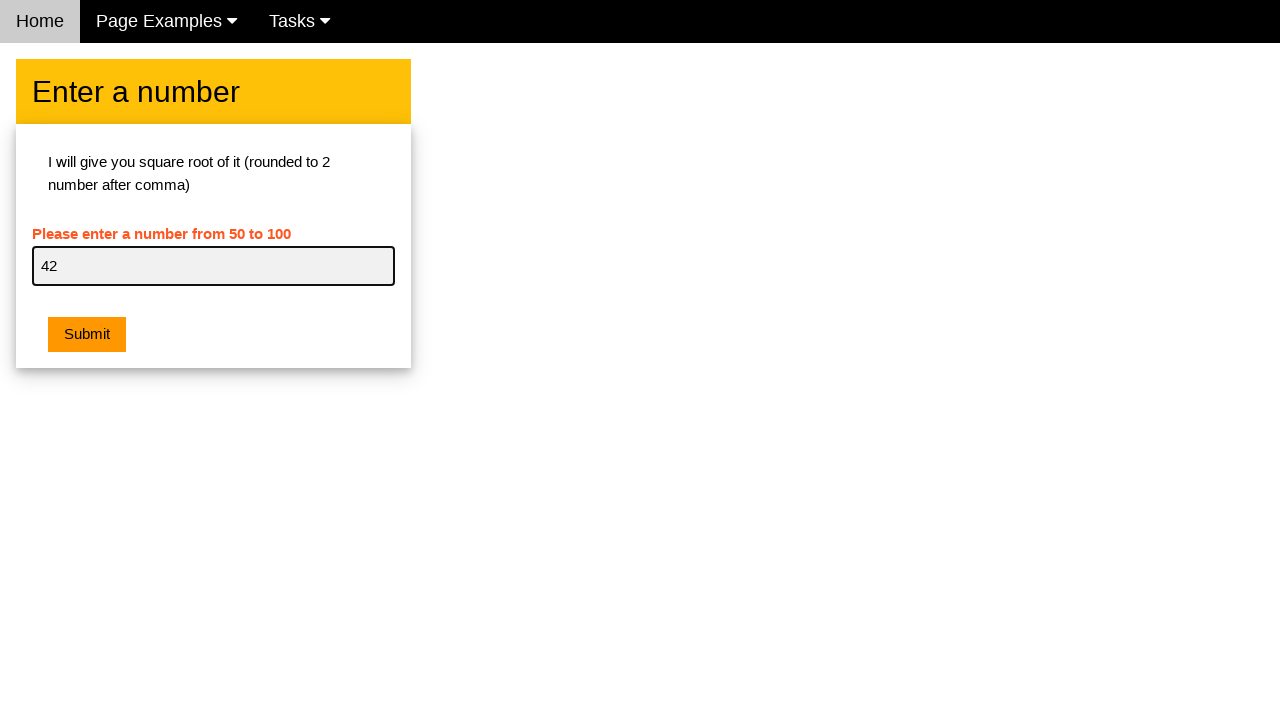

Clicked submit button to submit the form at (87, 335) on .w3-btn
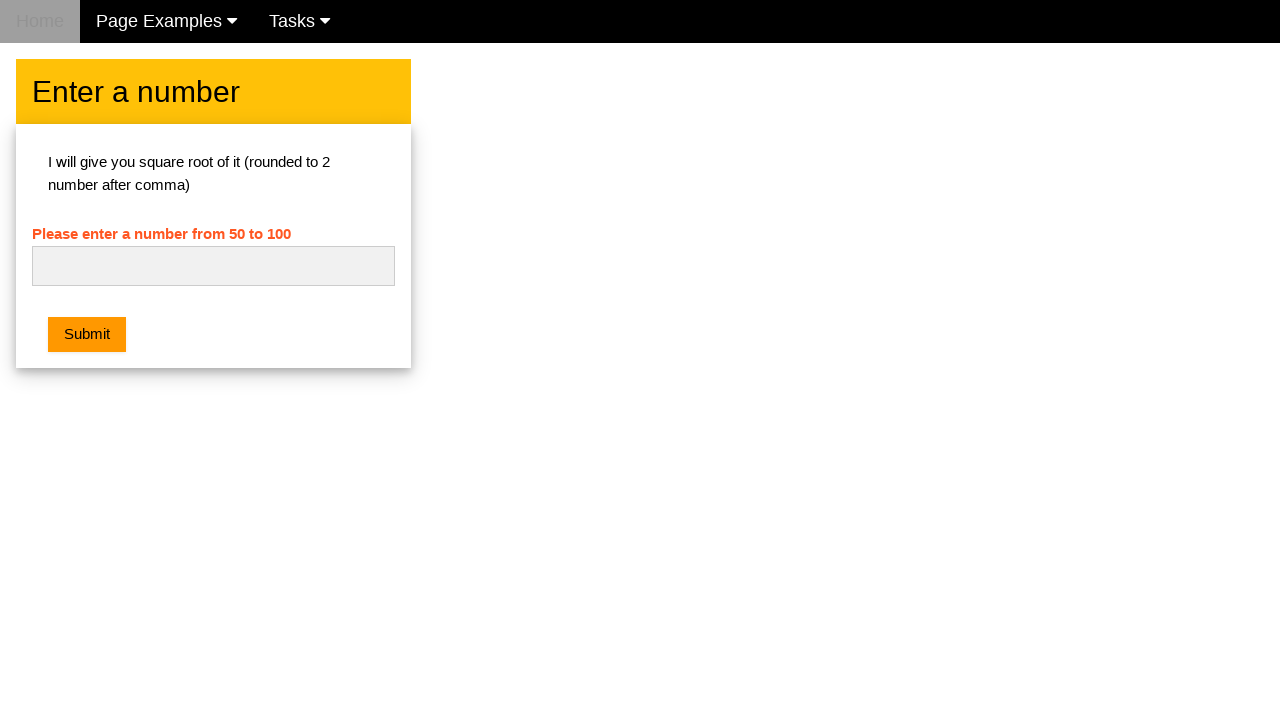

Waited for form response (error or success message)
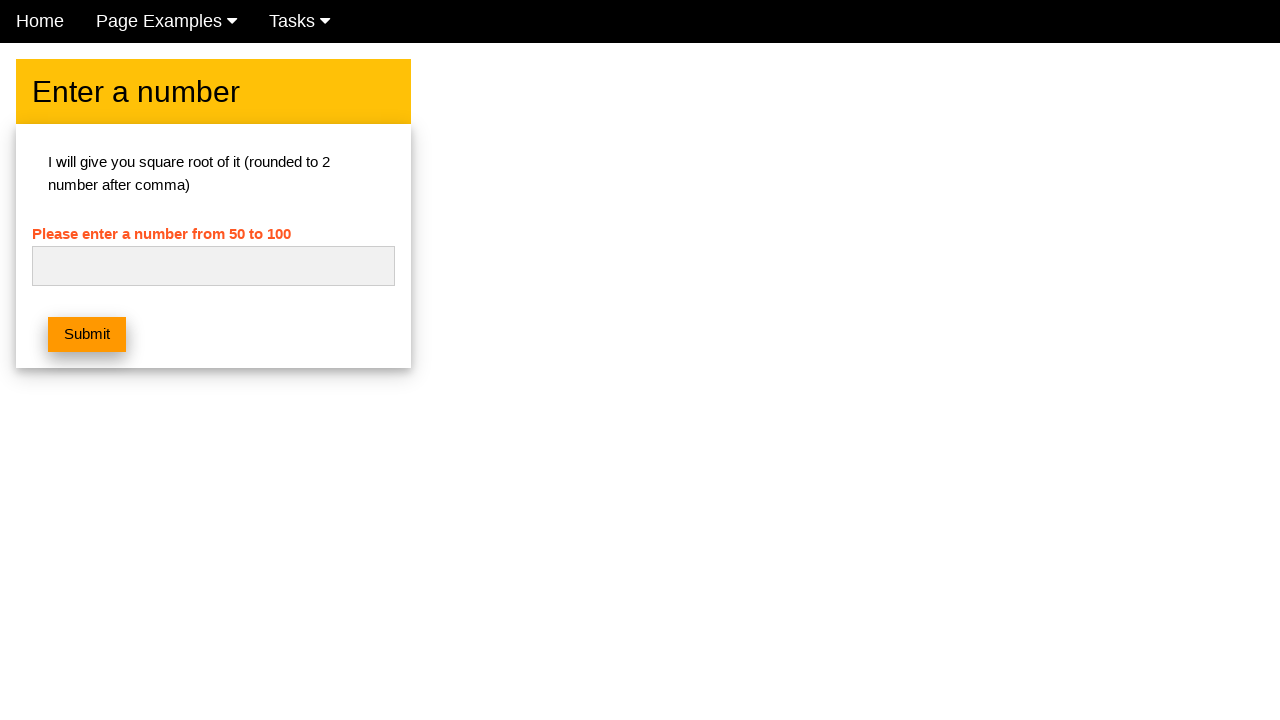

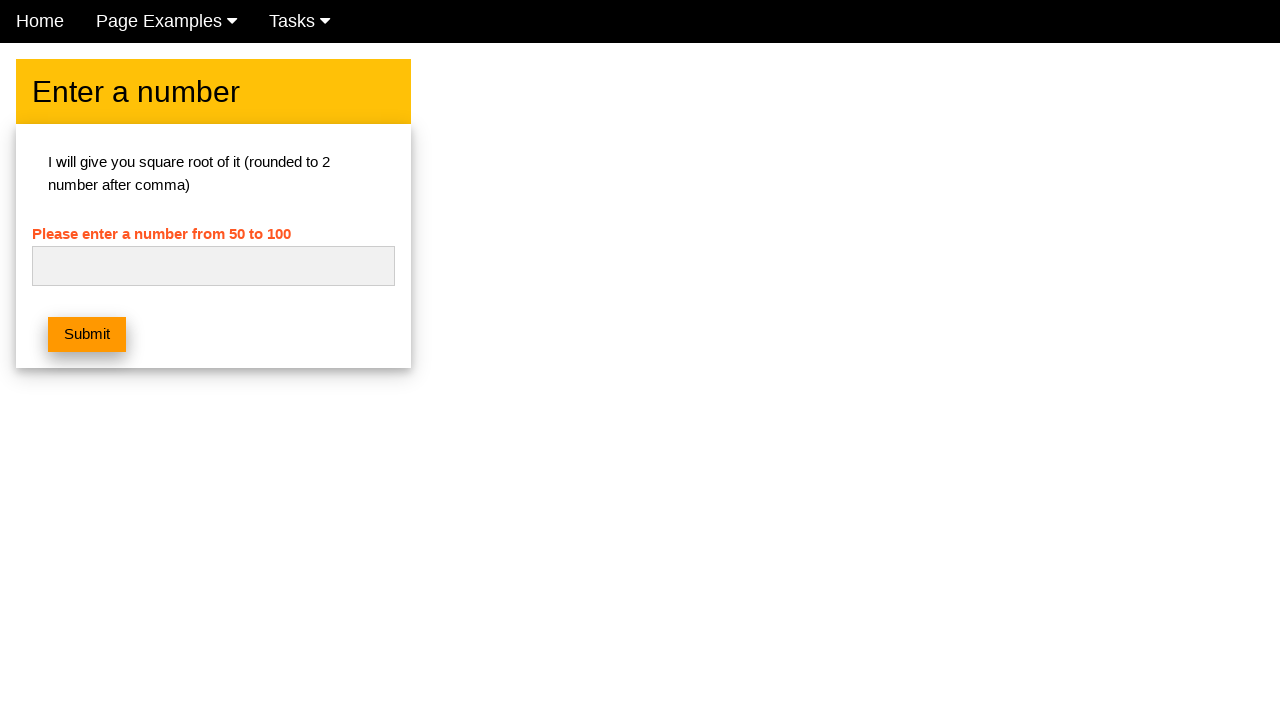